Tests file upload functionality by uploading a file and verifying the uploaded filename is displayed correctly on the confirmation page.

Starting URL: https://the-internet.herokuapp.com/upload

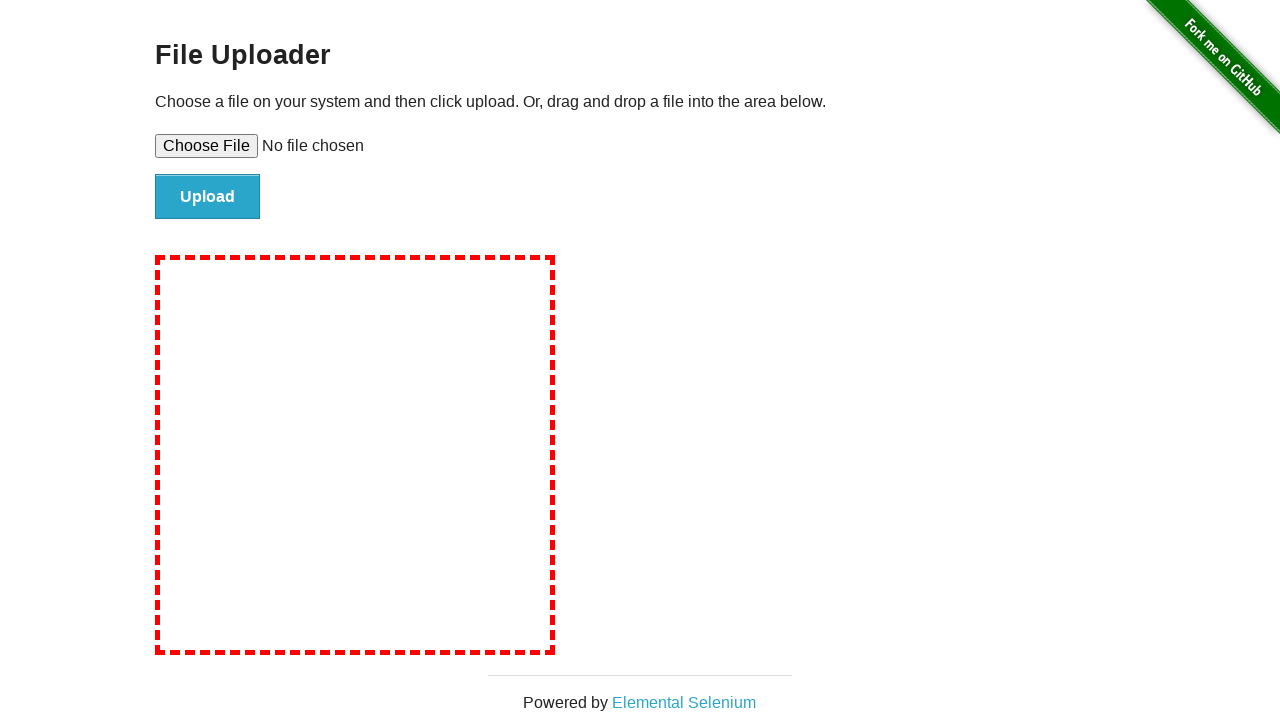

Selected test_upload_file.txt for upload
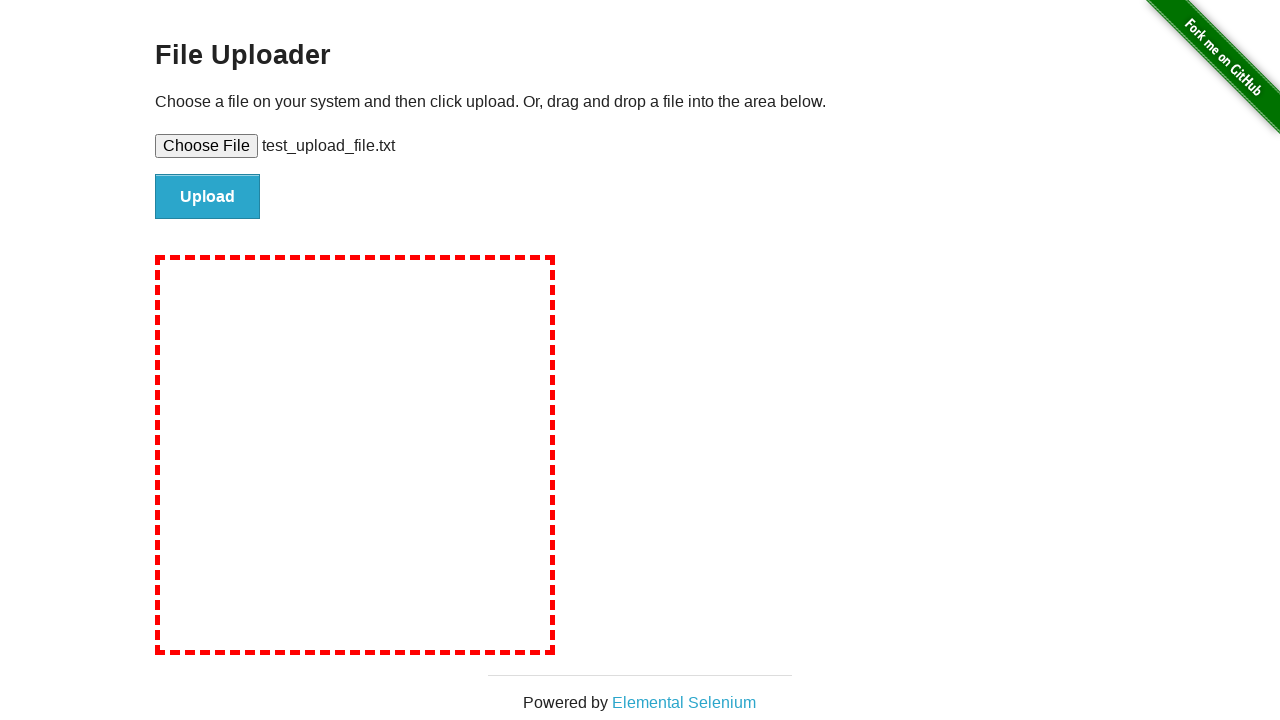

Clicked the file upload submit button at (208, 197) on #file-submit
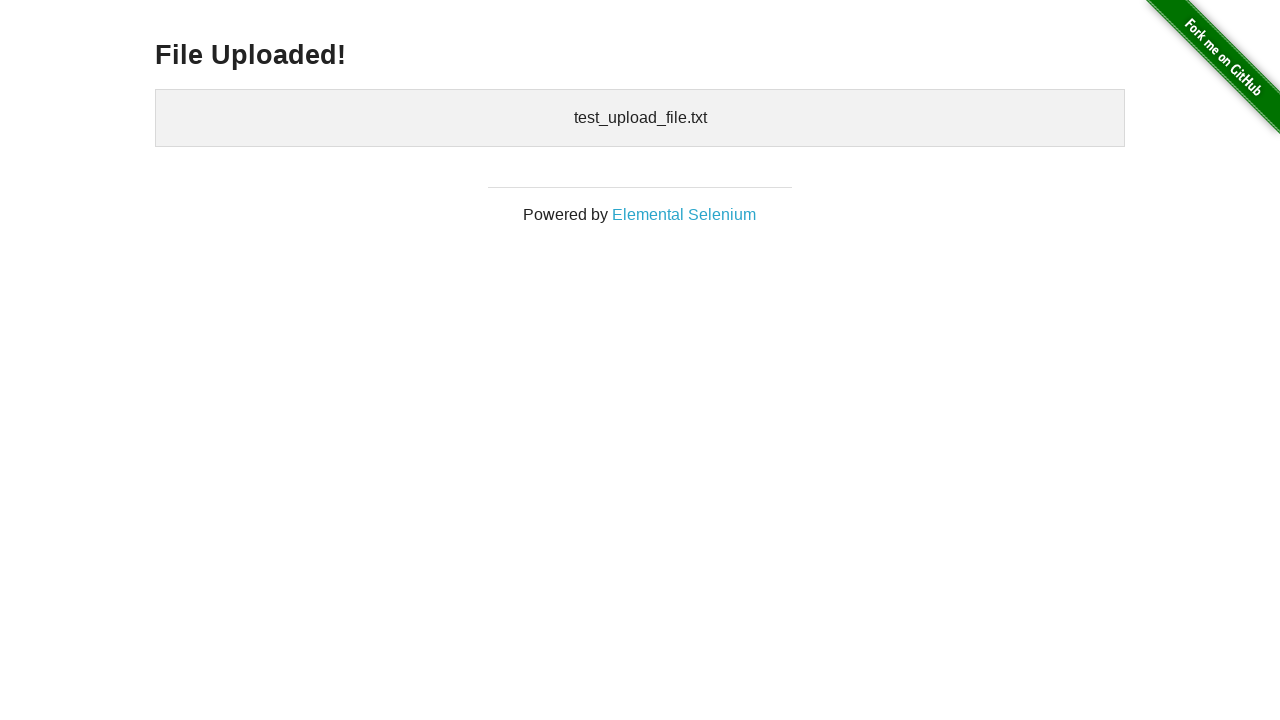

Waited for uploaded files confirmation section to load
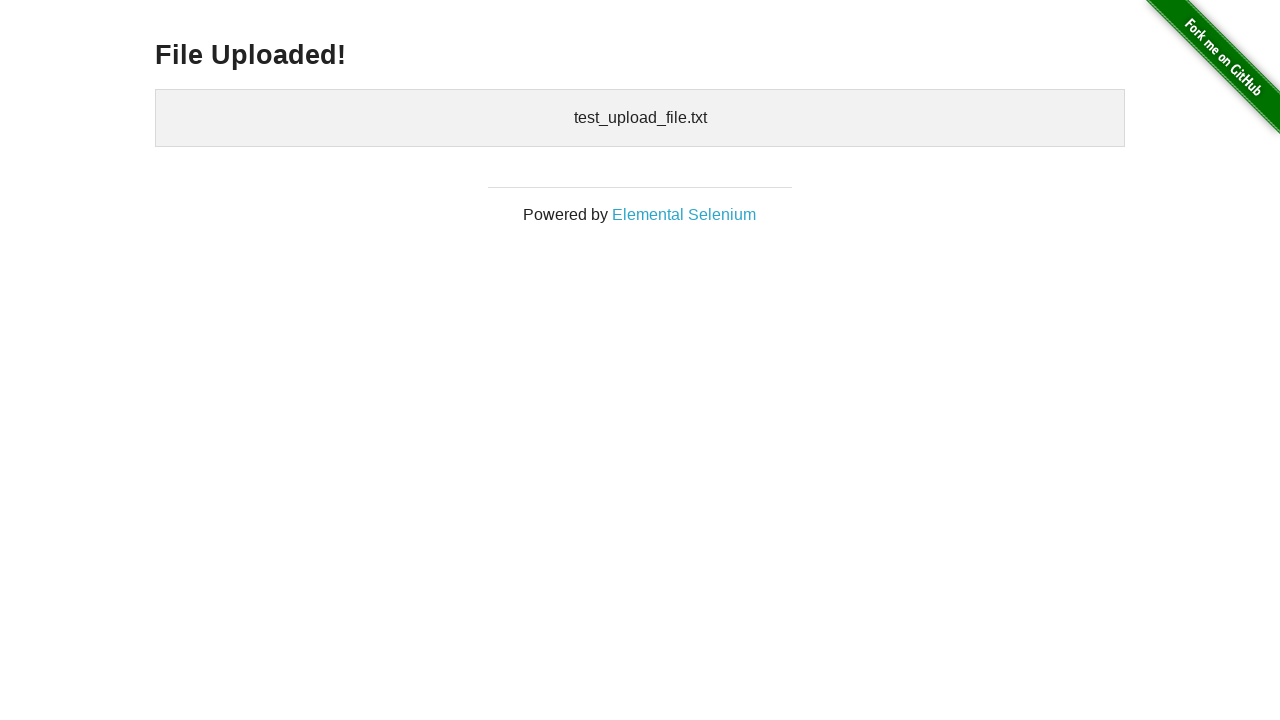

Retrieved uploaded filename from confirmation page
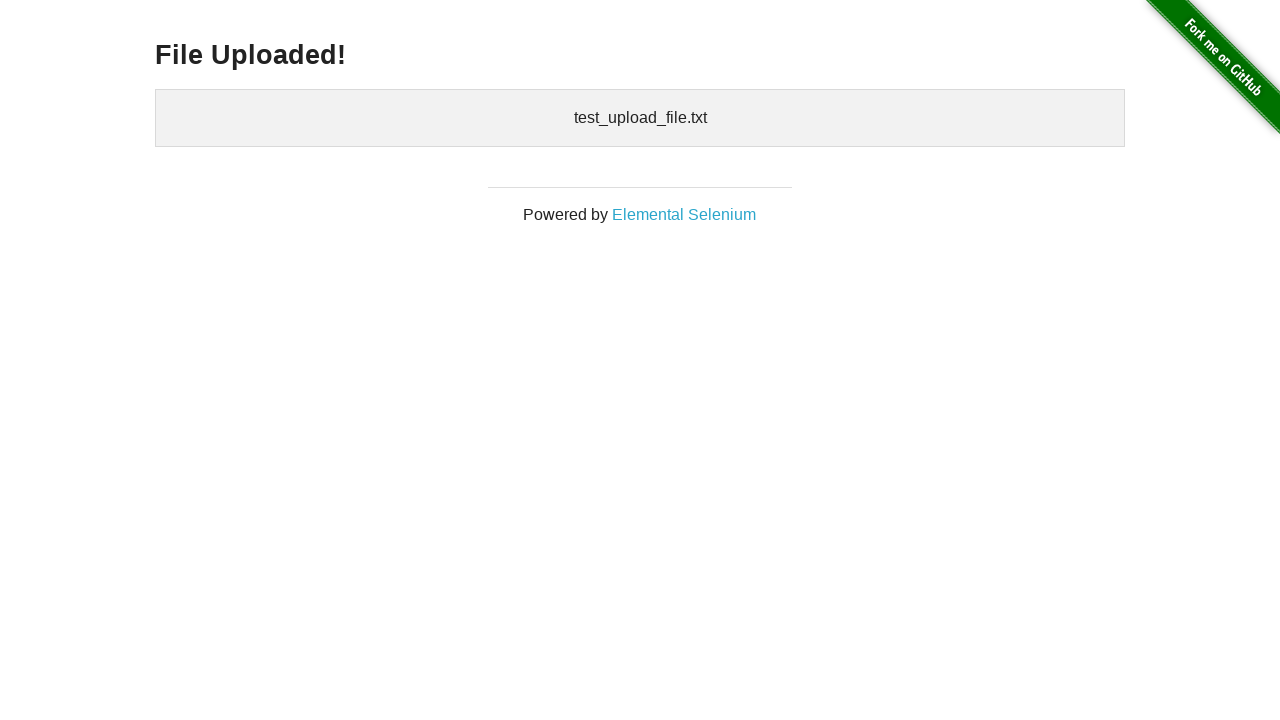

Verified that 'test_upload_file.txt' appears in the uploaded files confirmation
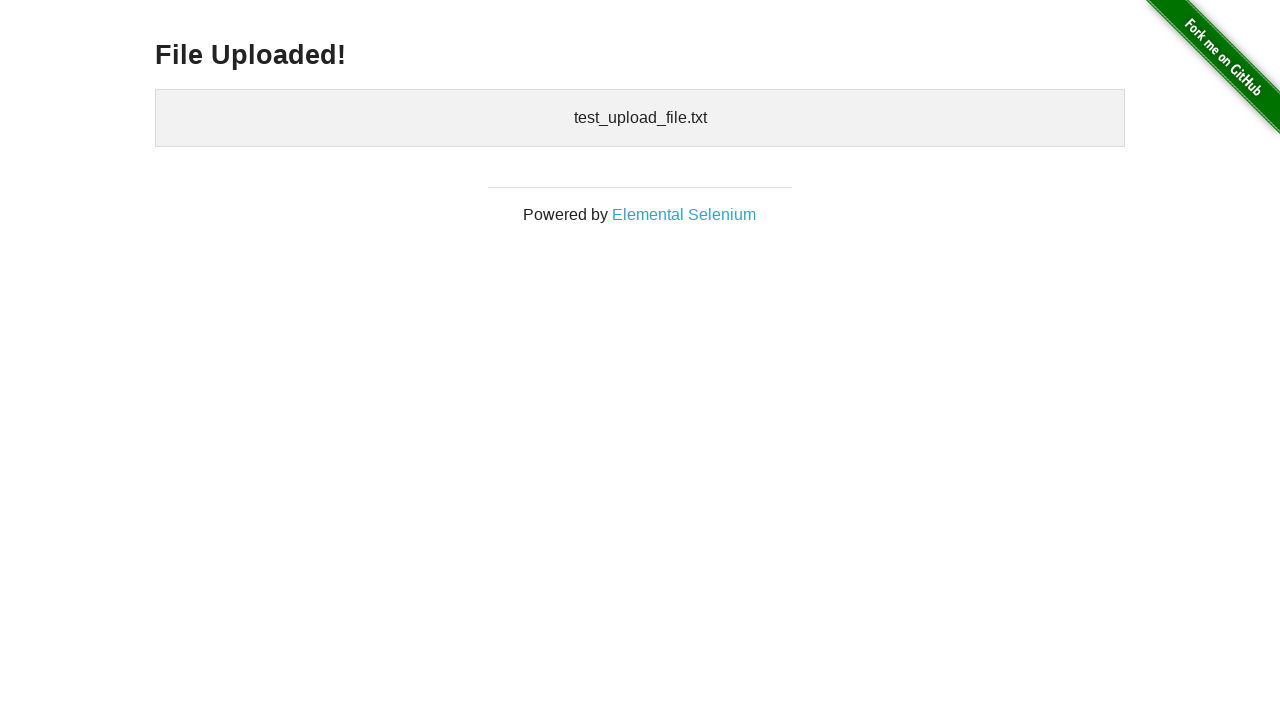

Cleaned up temporary test file
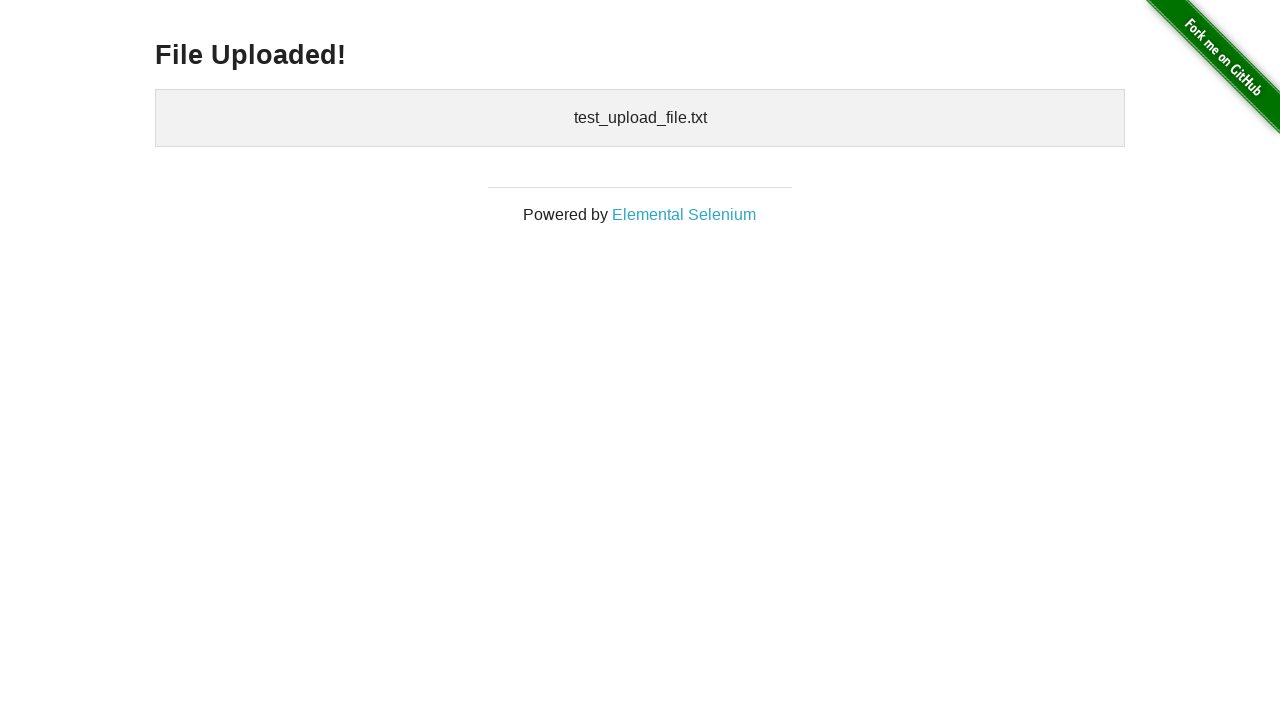

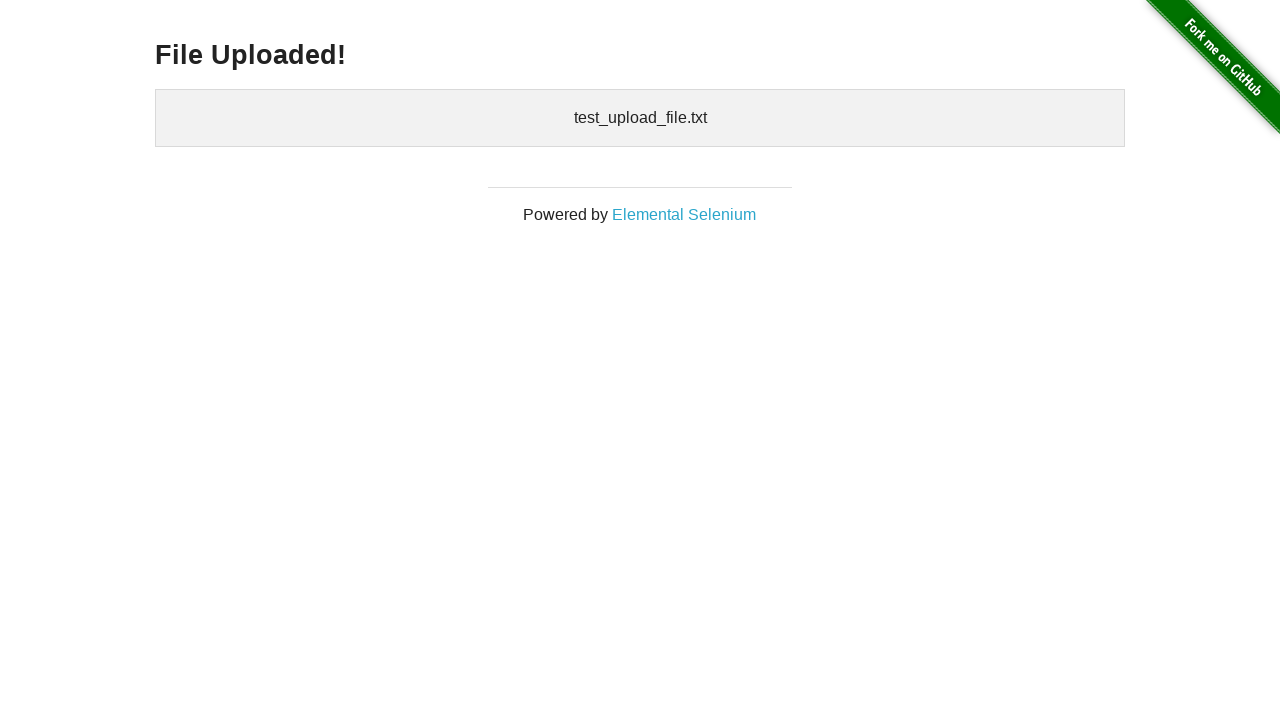